Tests the flight booking flow on BlazeDemo by selecting departure and destination cities, choosing a flight, and completing the purchase

Starting URL: https://blazedemo.com/

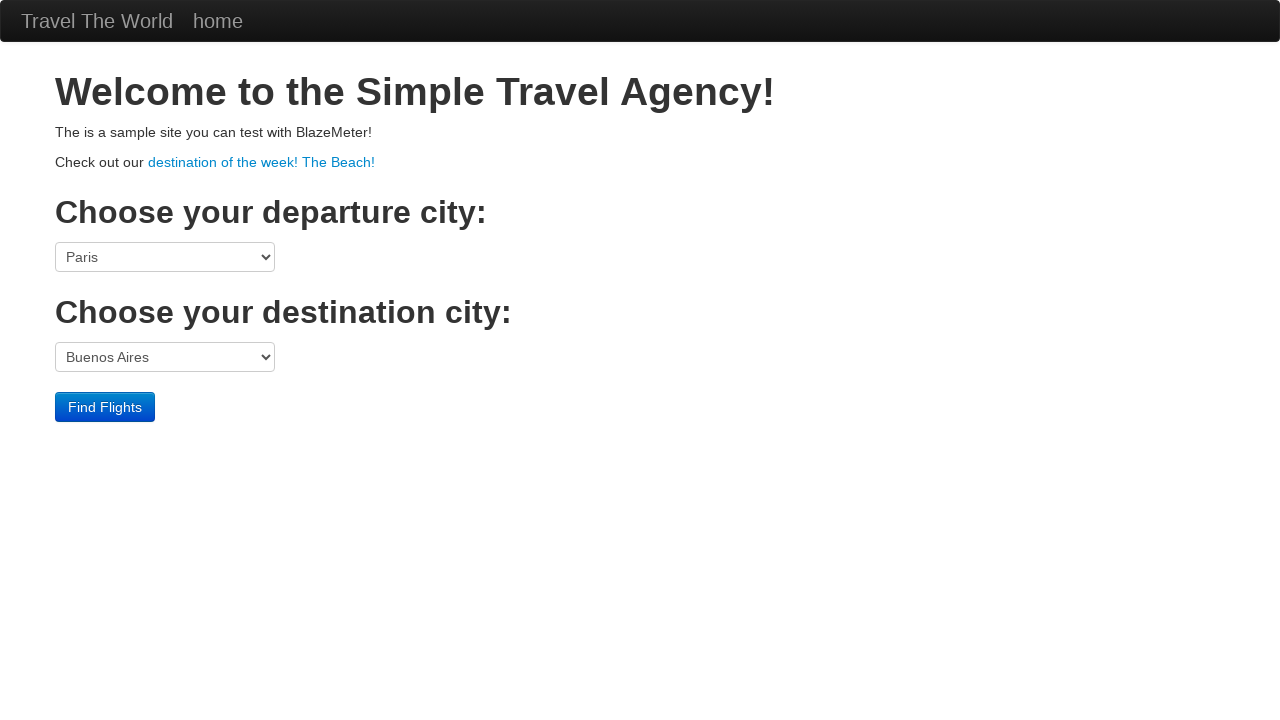

Clicked on the departure port dropdown at (165, 257) on select[name='fromPort']
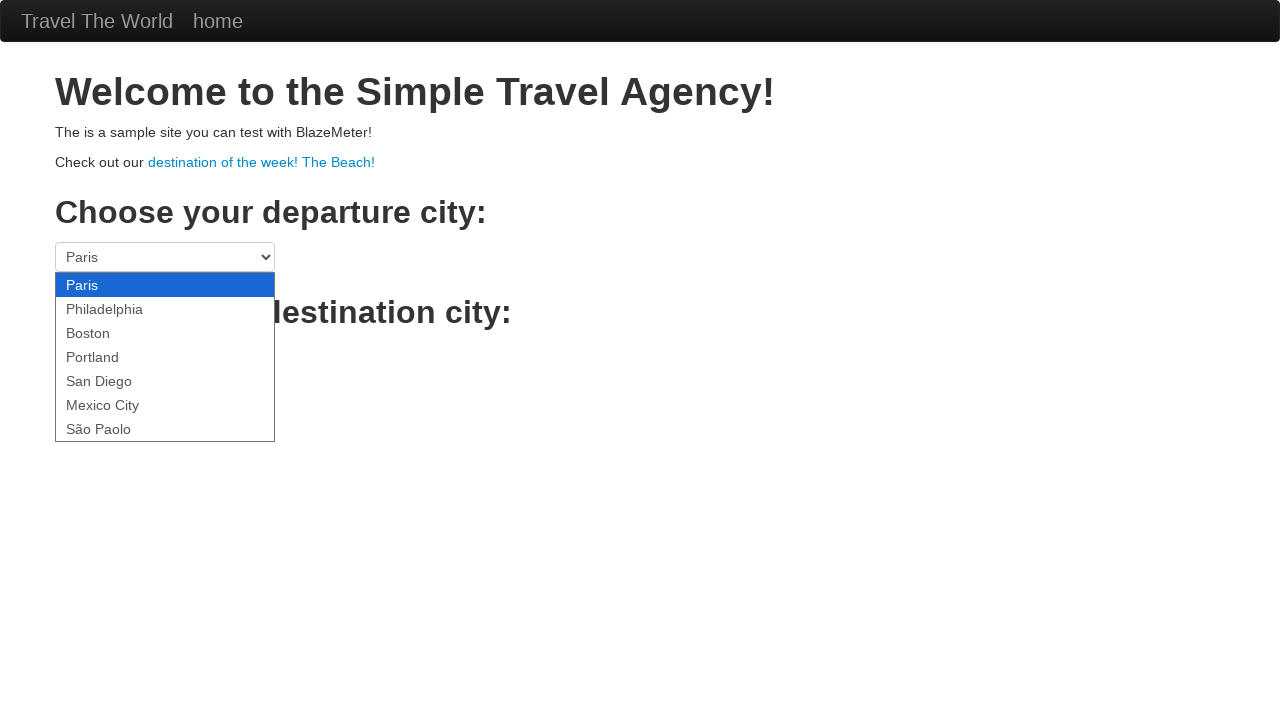

Selected 'New York' as the destination port on select[name='toPort']
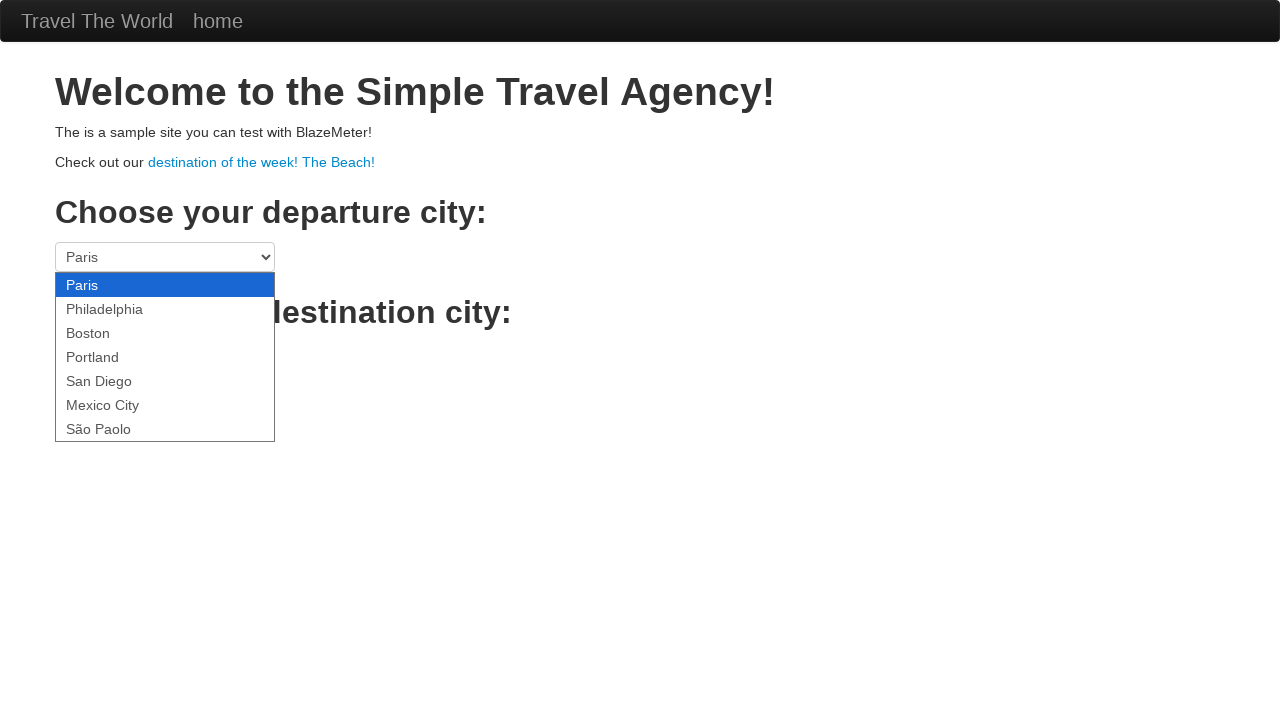

Clicked Find Flights button at (105, 407) on .btn-primary
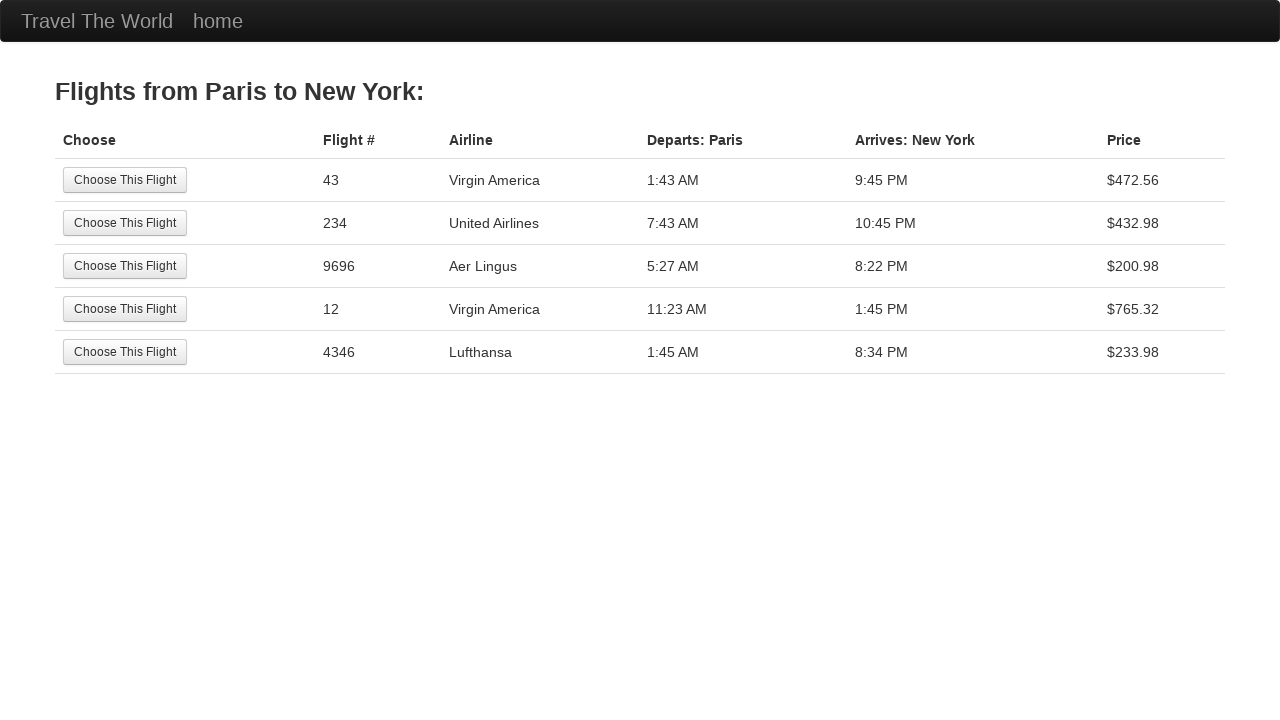

Selected the first flight from the results at (125, 180) on tr:nth-child(1) .btn
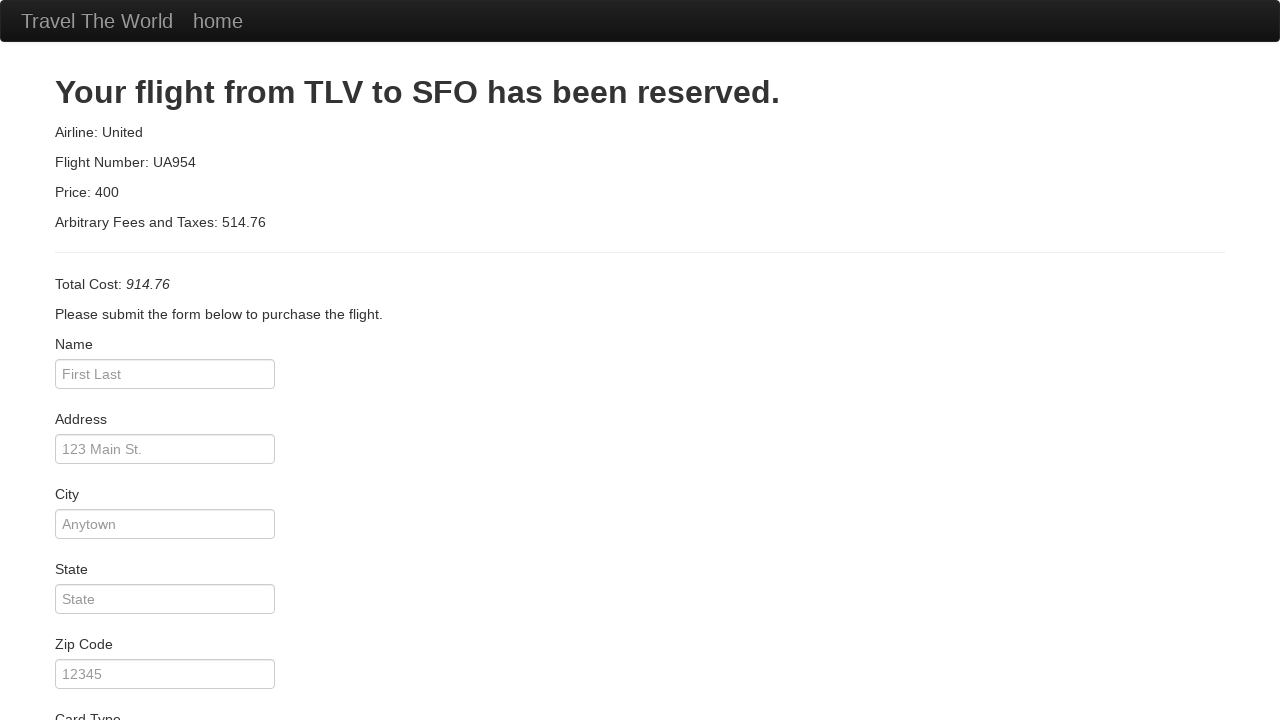

Clicked Purchase Flight button to complete the booking at (118, 685) on .btn-primary
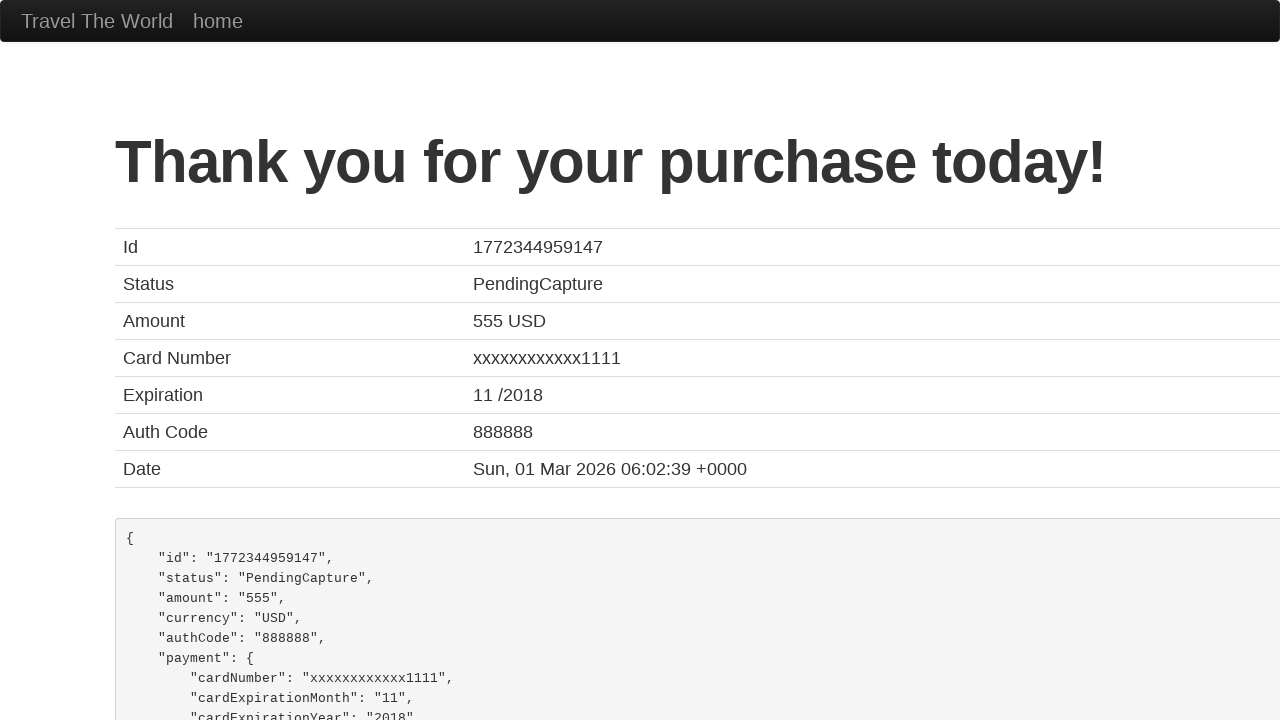

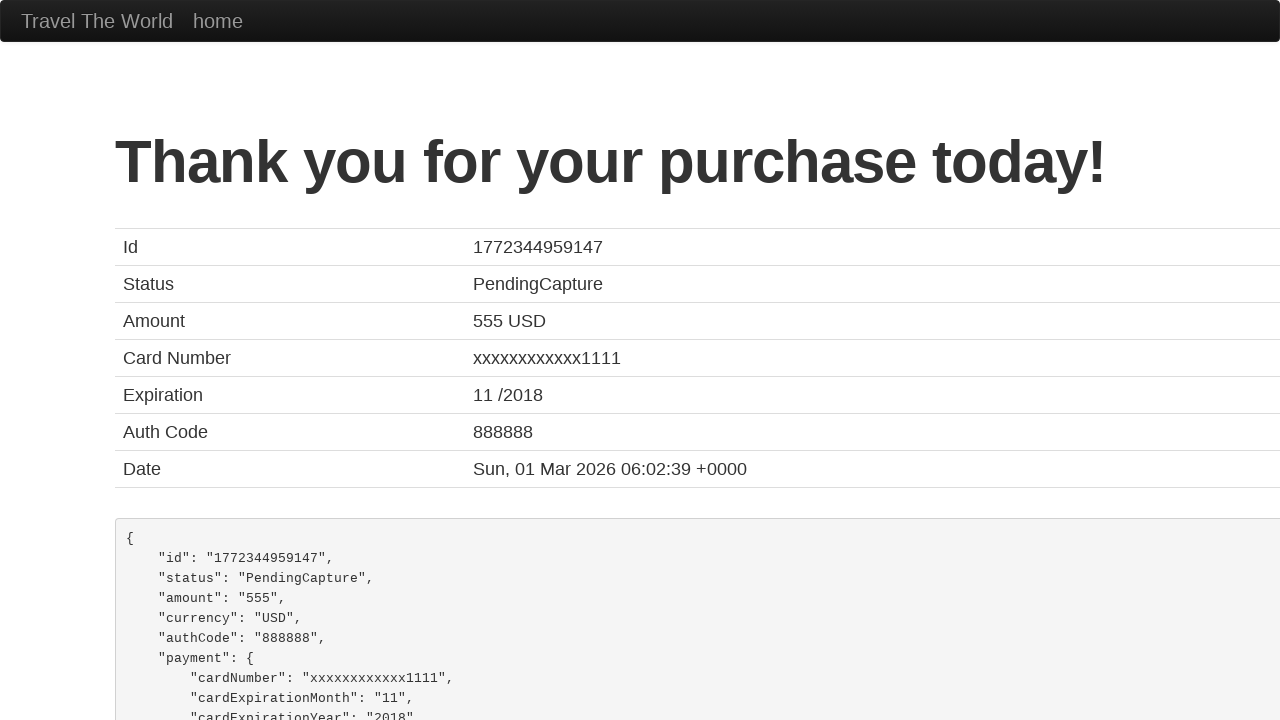